Tests addition calculator by entering two numbers and verifying the sum

Starting URL: https://www.lambdatest.com/selenium-playground/simple-form-demo

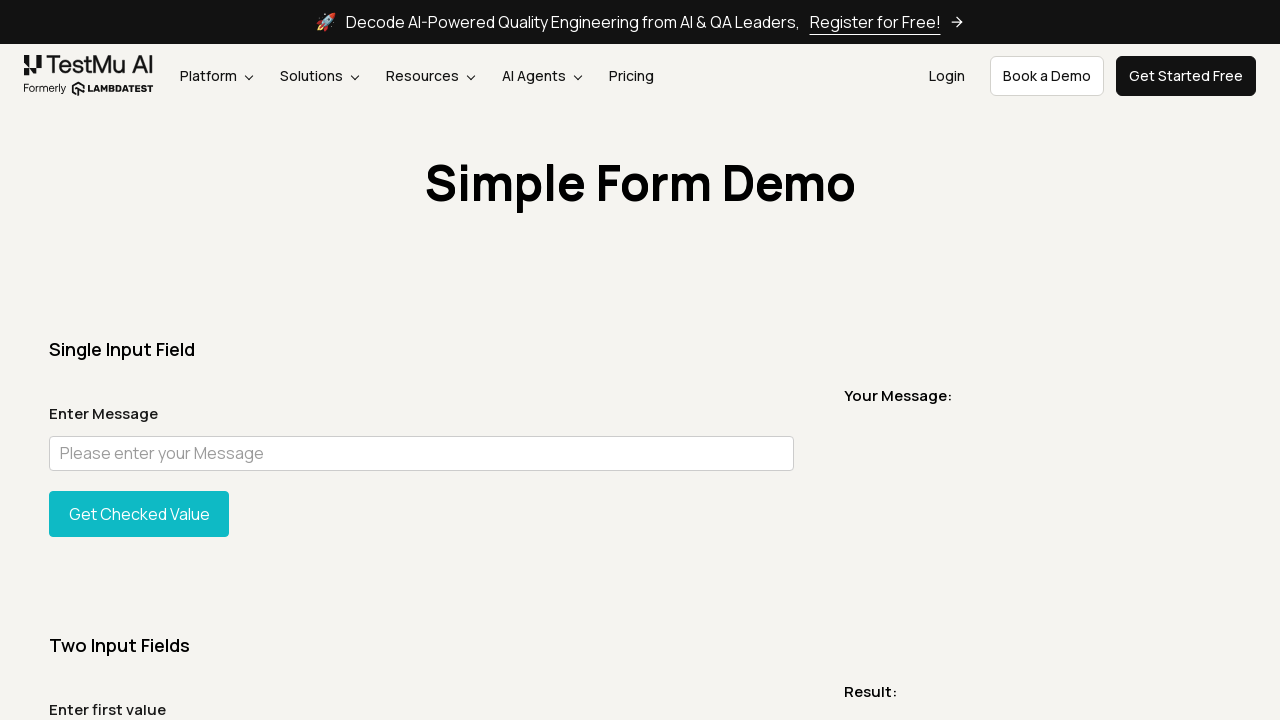

Entered first number '10' in sum1 field on //*[@id='sum1']
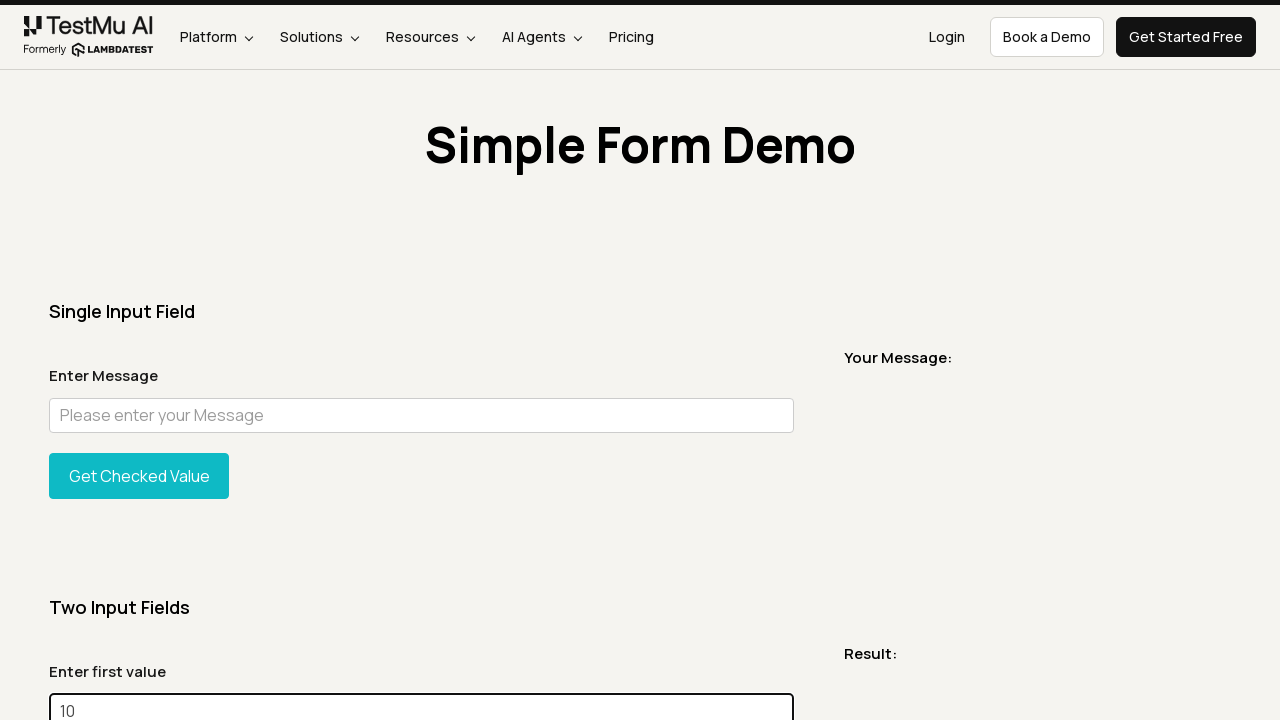

Entered second number '11' in sum2 field on //*[@id='sum2']
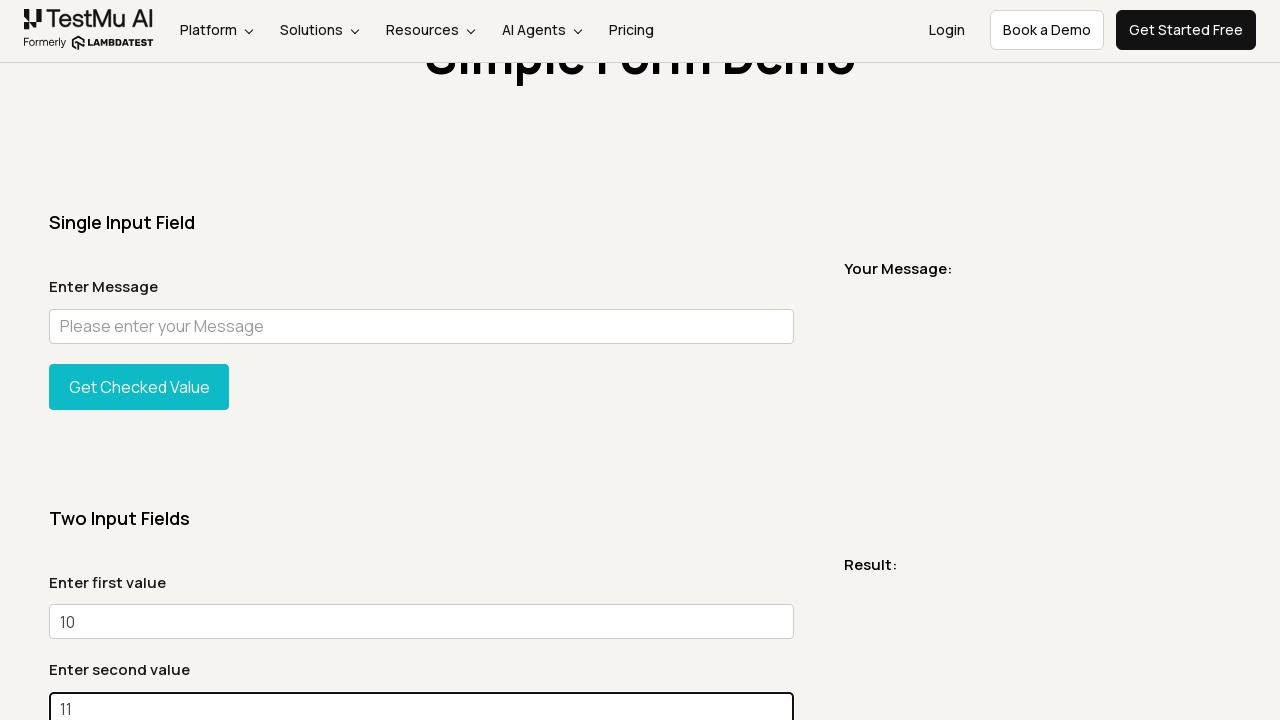

Clicked the Get Total button to calculate sum at (139, 360) on xpath=//*[@id='gettotal']/button
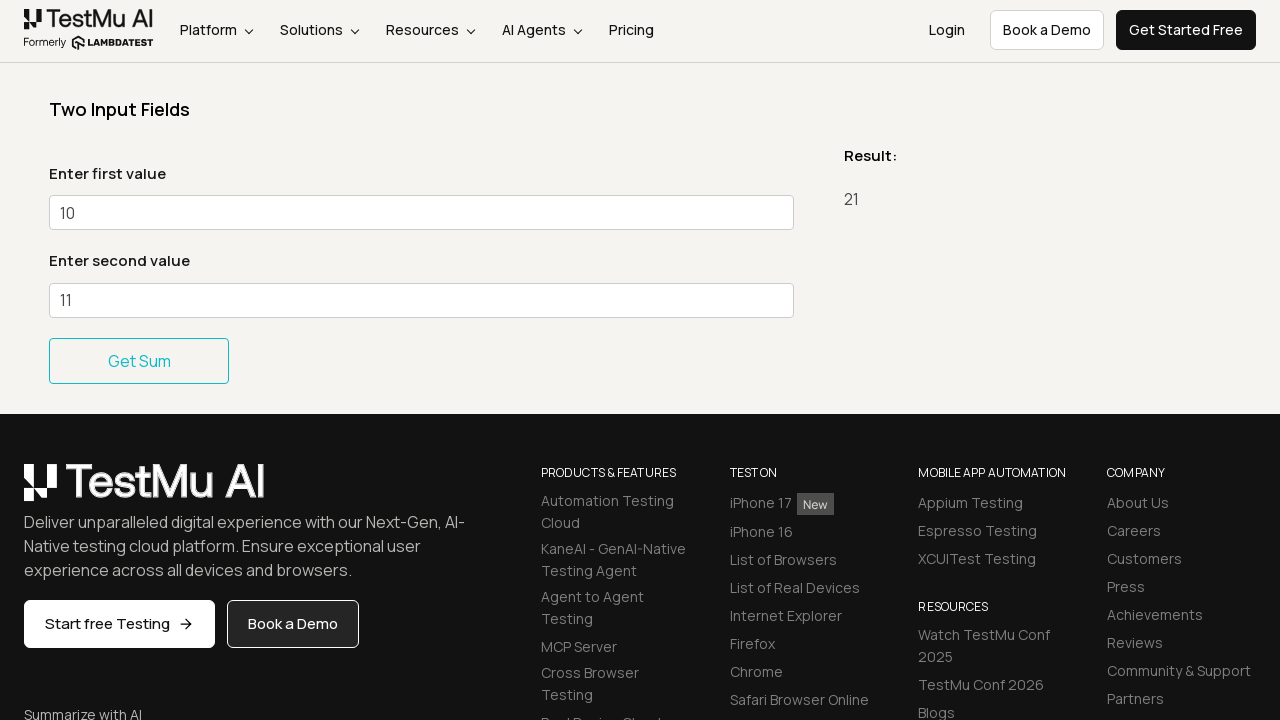

Result message appeared showing the sum of 10 + 11
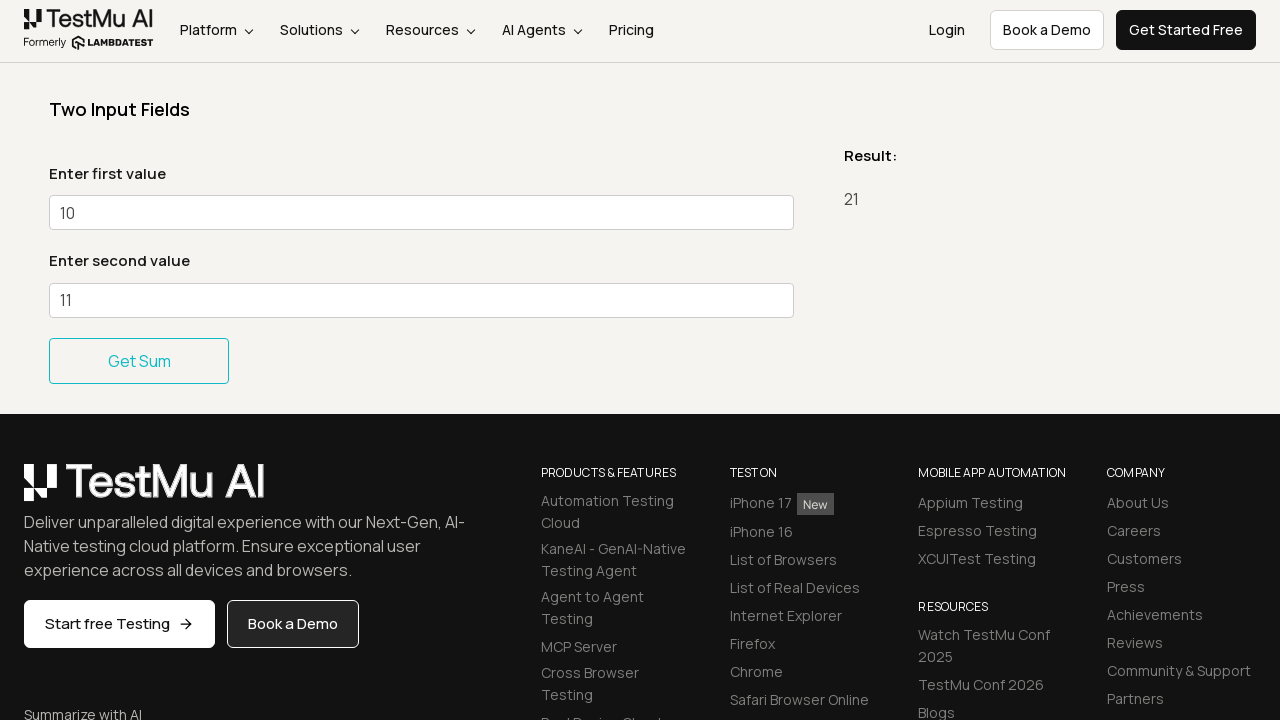

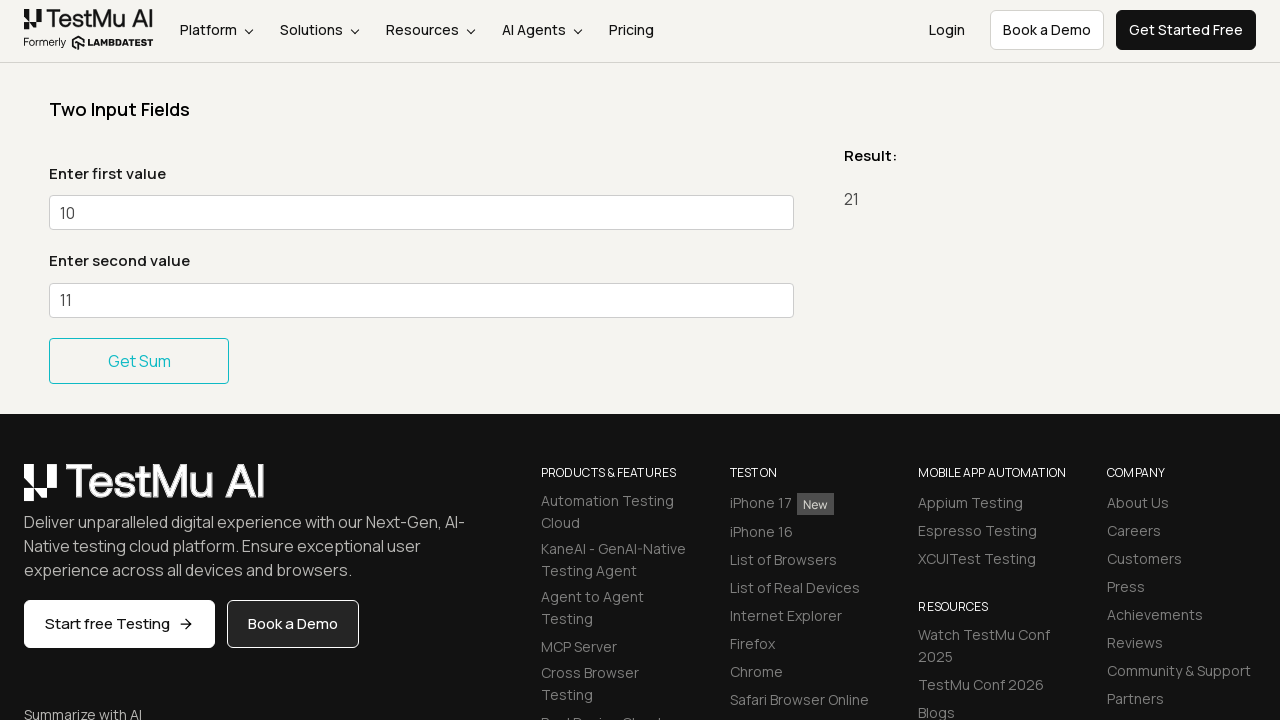